Navigates to Flipkart homepage to verify the site loads successfully

Starting URL: https://www.flipkart.com/

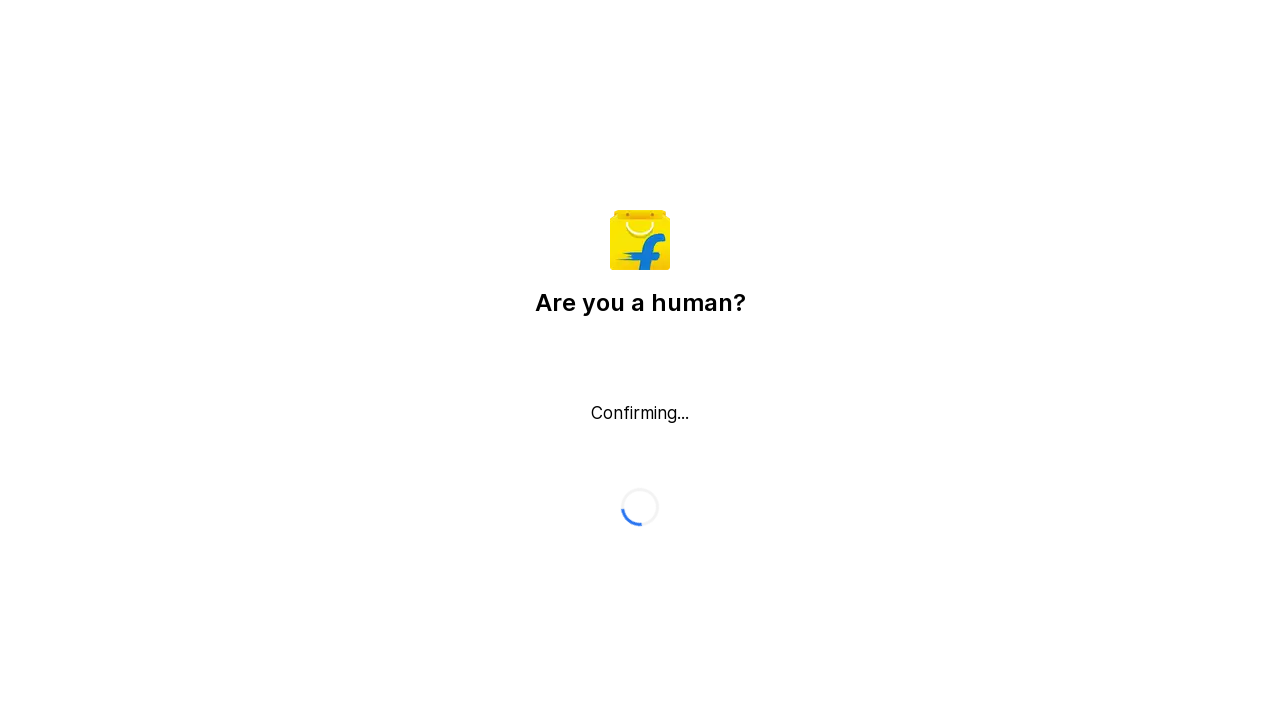

Waited for Flipkart homepage to fully load (networkidle)
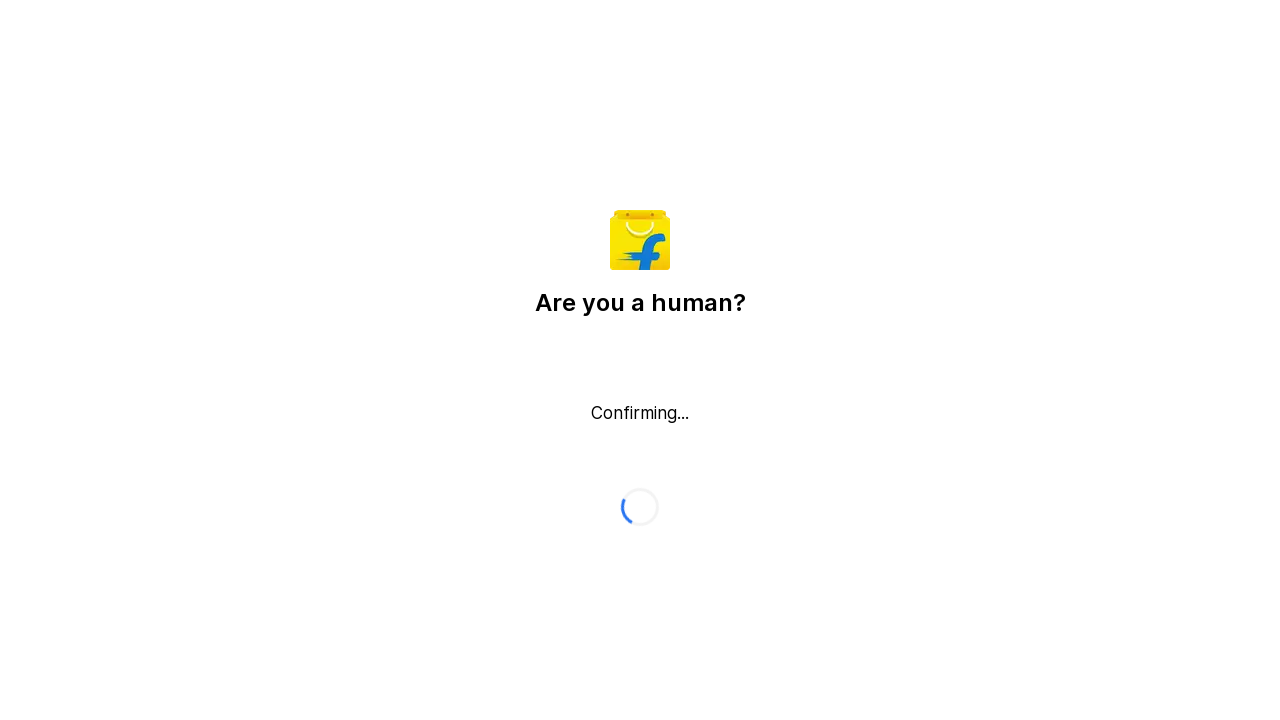

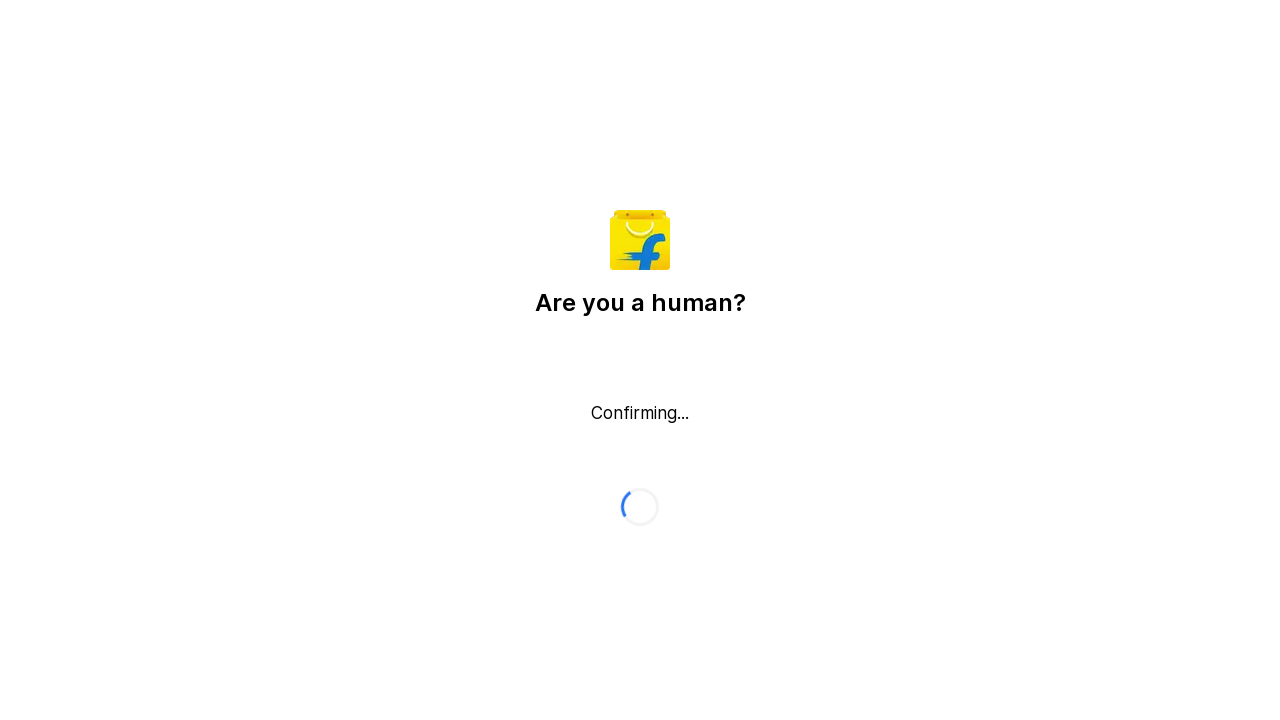